Tests laptop search functionality on Noteb.com by searching for "dell" laptops and applying filter options through the UI

Starting URL: https://www.noteb.com/

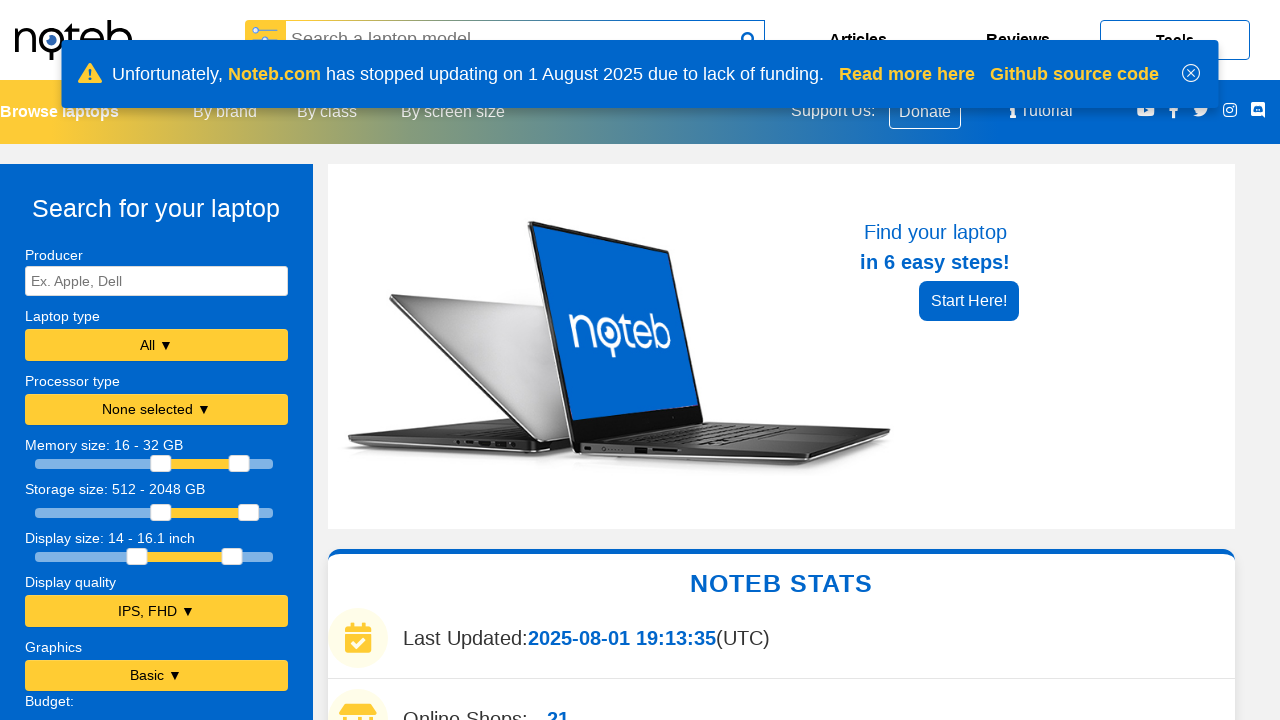

Filled search field with 'dell' to search for Dell laptops on textarea.select2-search__field >> nth=1
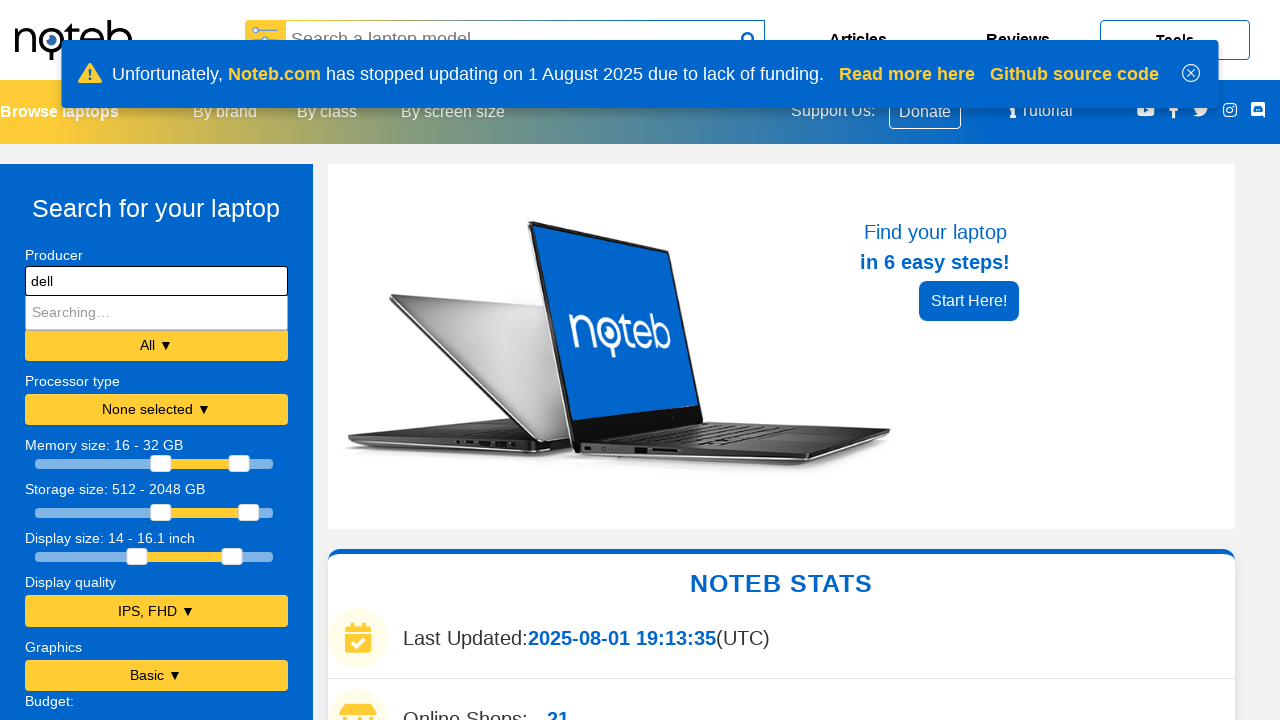

Pressed Enter to confirm the search selection
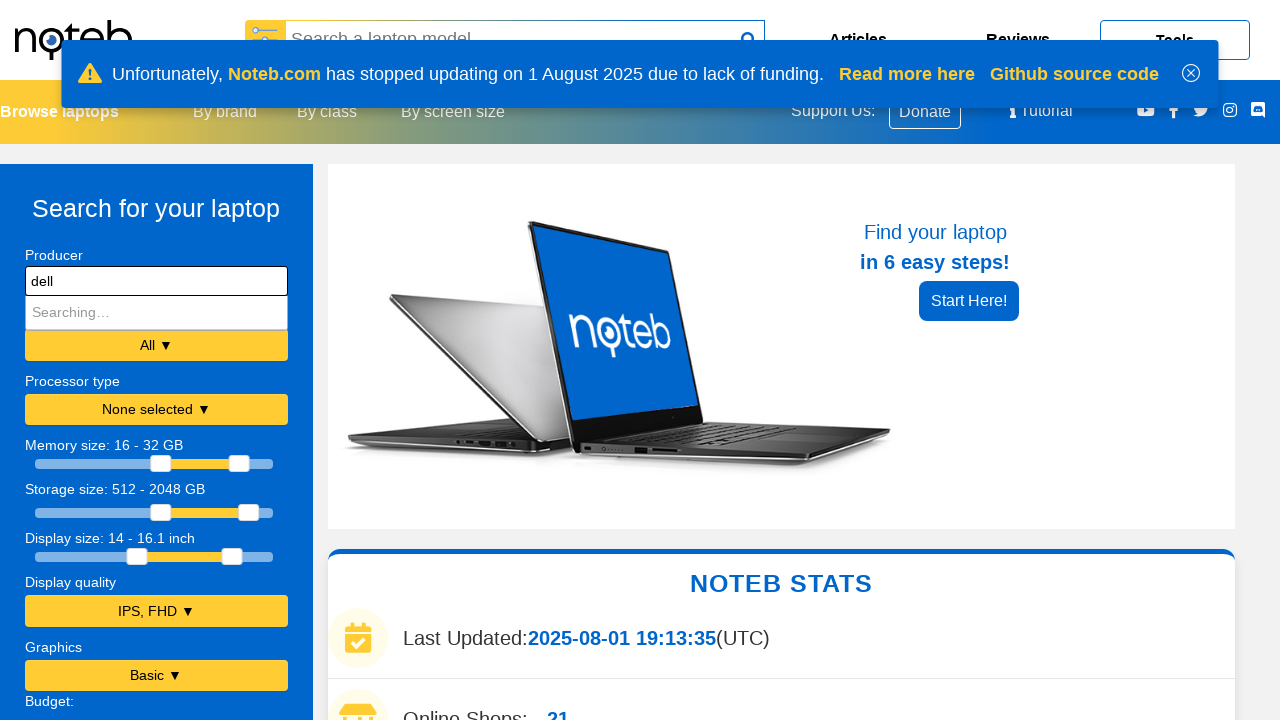

Clicked the first filter/dropdown button at (156, 345) on button[type='button'] >> nth=0
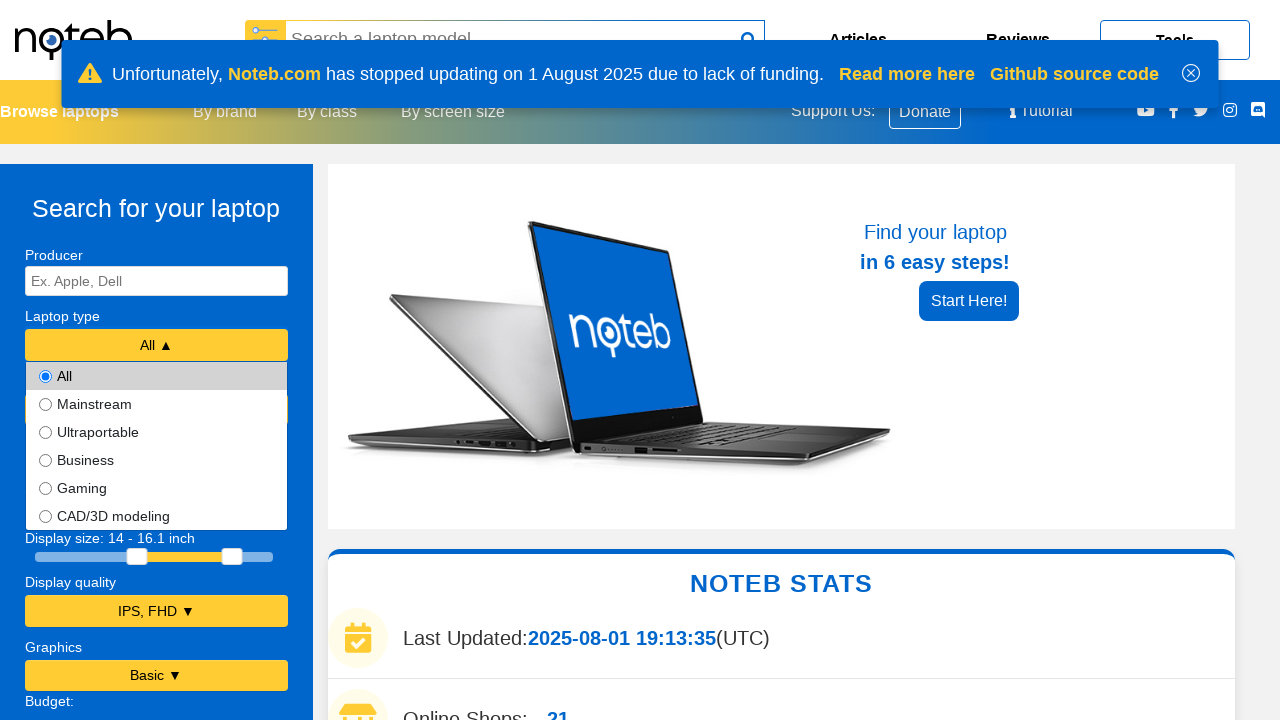

Clicked the first checkbox option to apply filter at (160, 376) on span.form-check >> nth=0
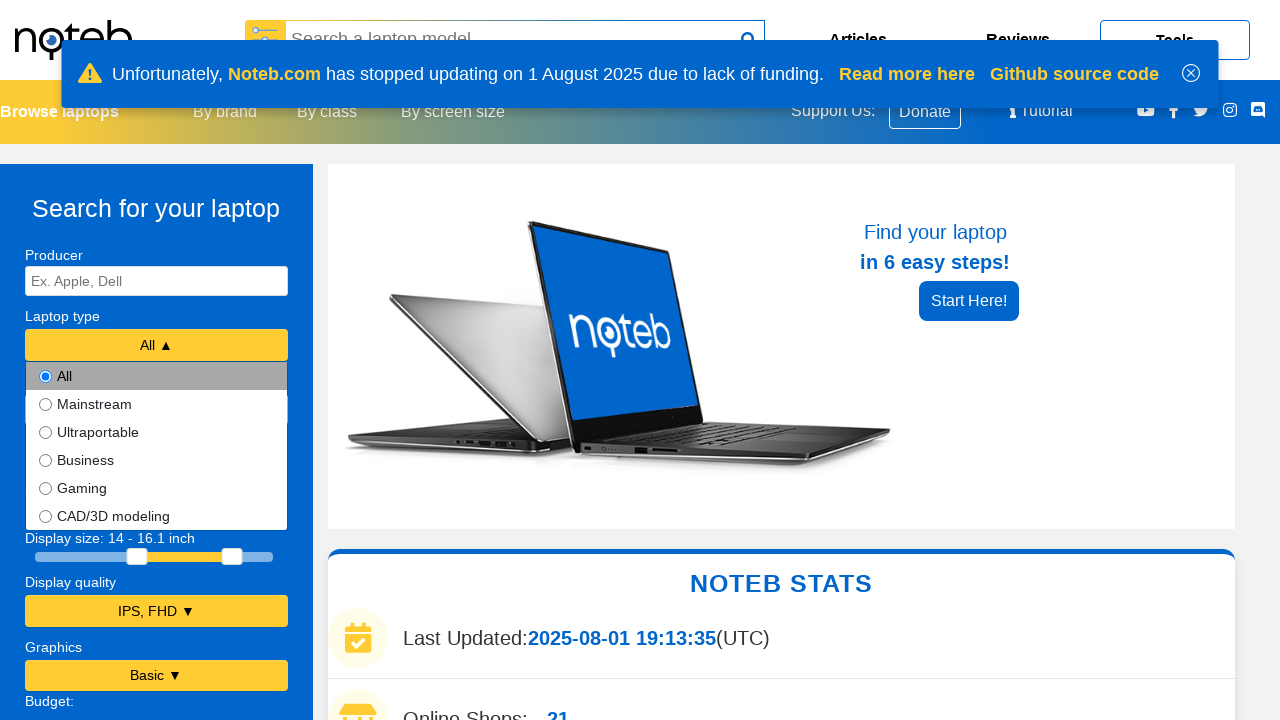

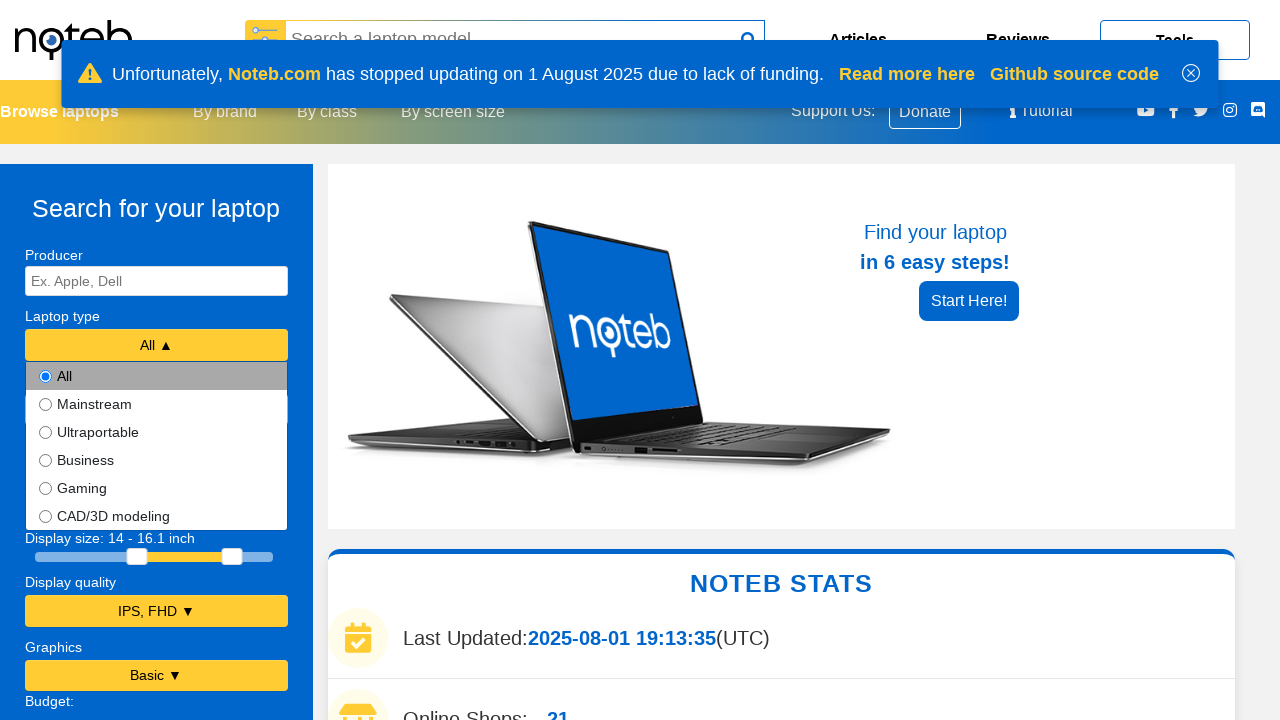